Tests login form validation by submitting blank credentials and verifying an error message is displayed

Starting URL: https://www.saucedemo.com

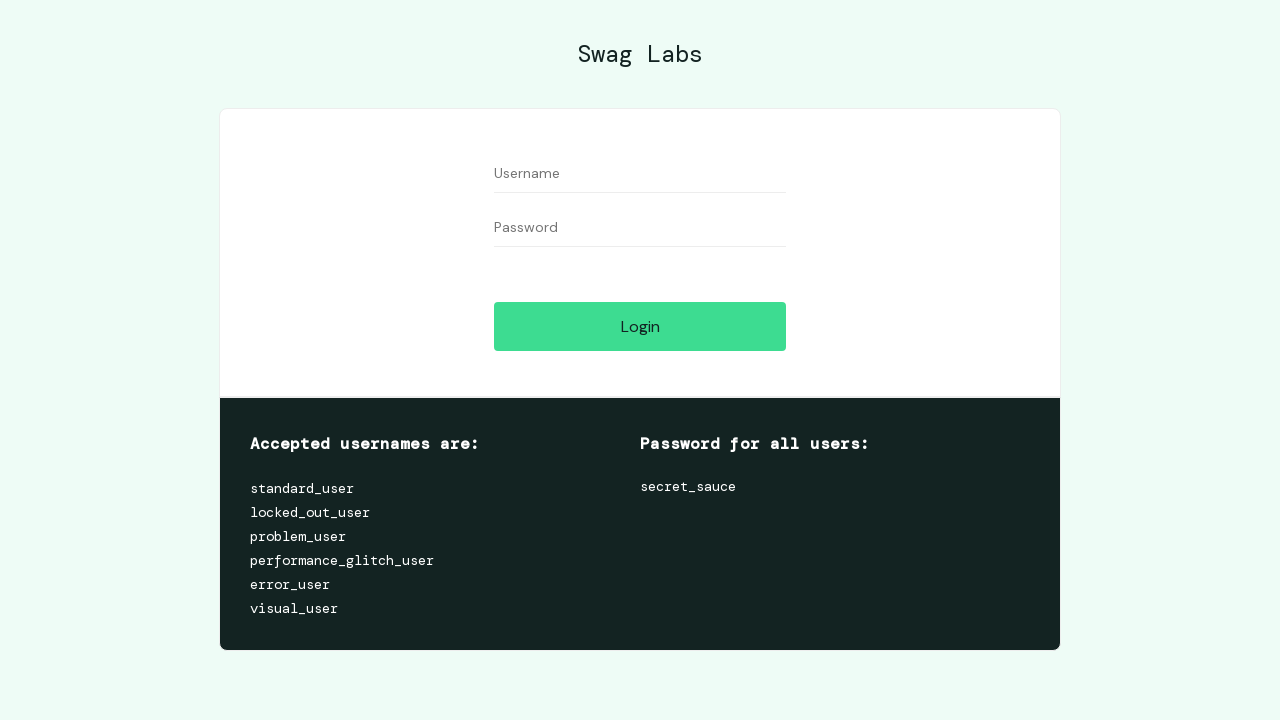

Filled username field with empty string on #user-name
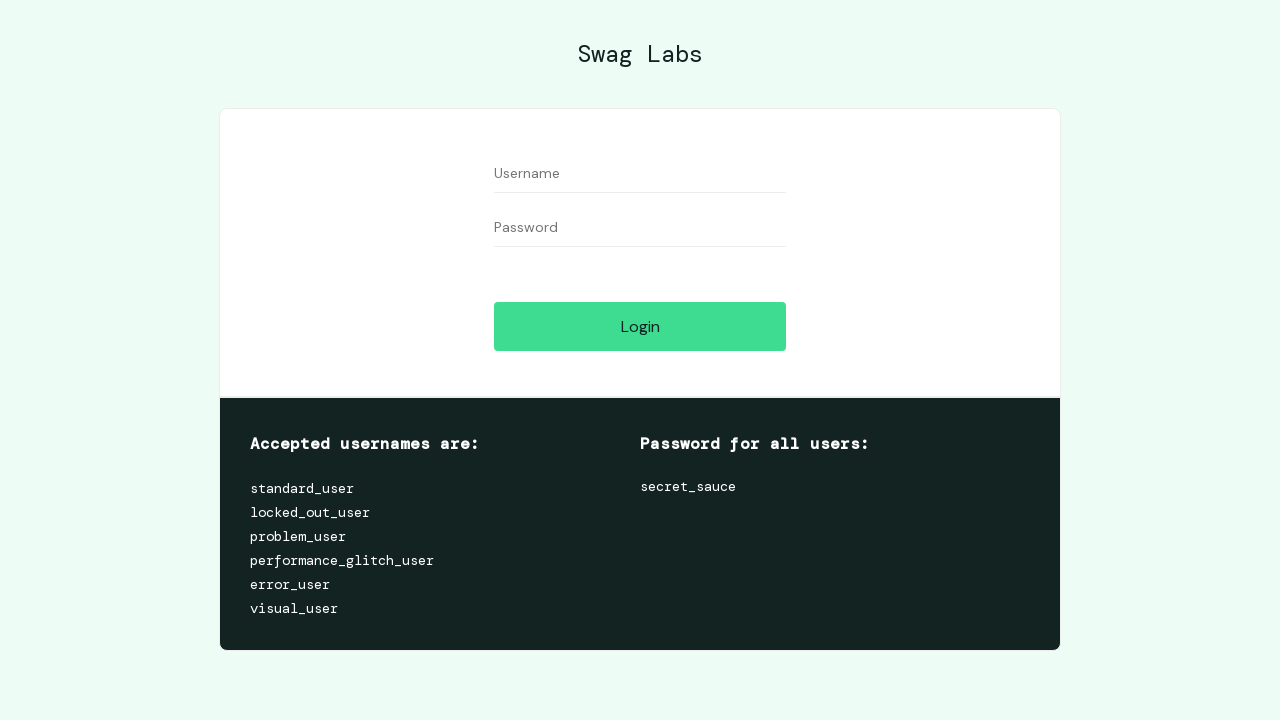

Filled password field with empty string on #password
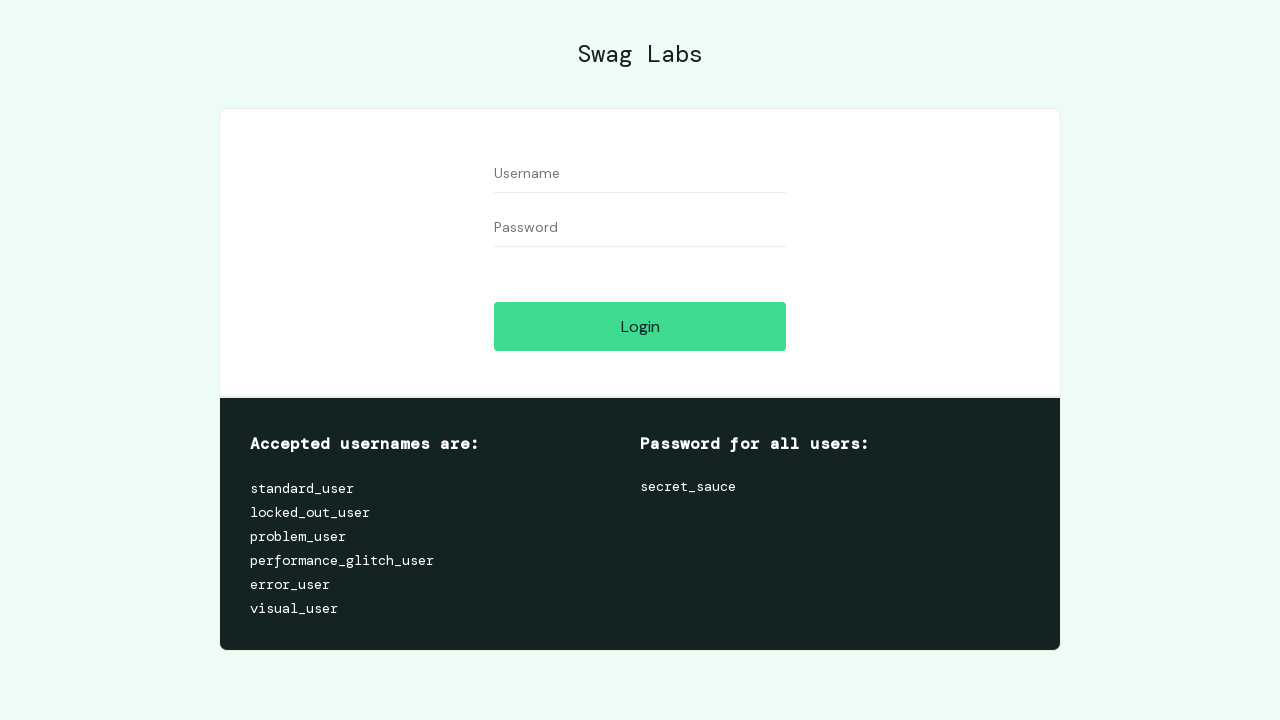

Clicked login button to submit blank credentials at (640, 326) on .btn_action
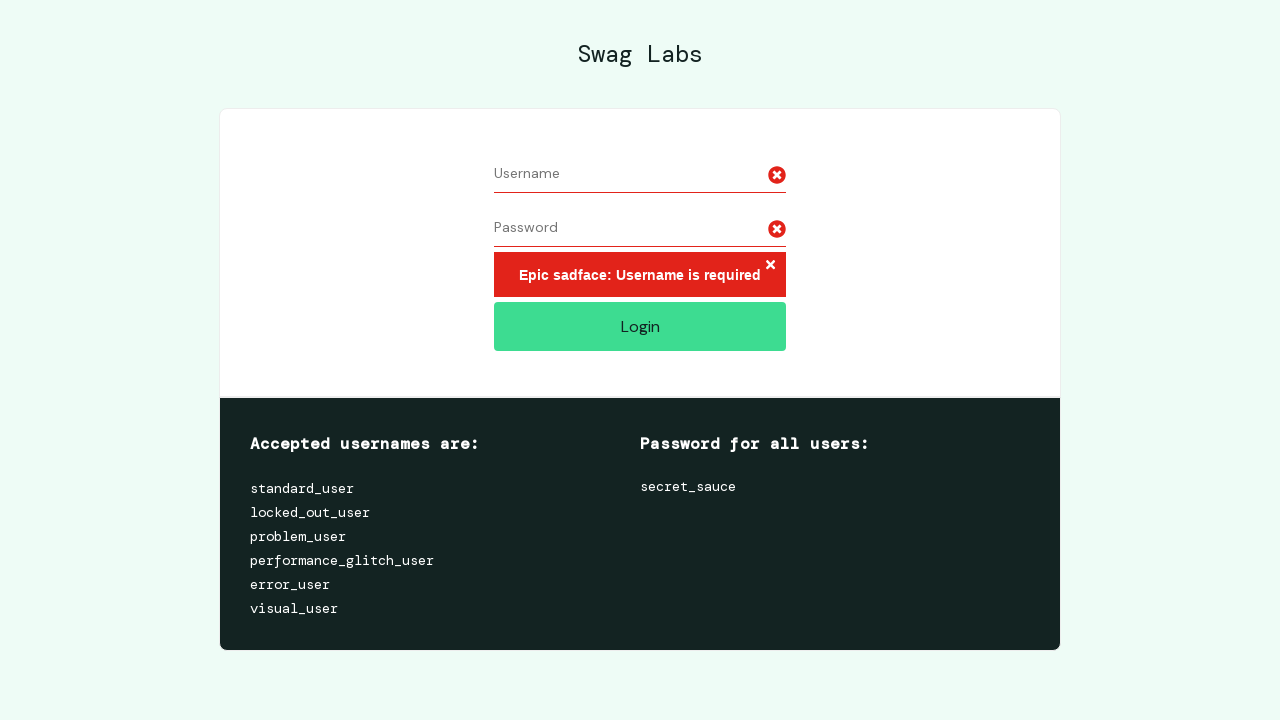

Verified error message button appeared
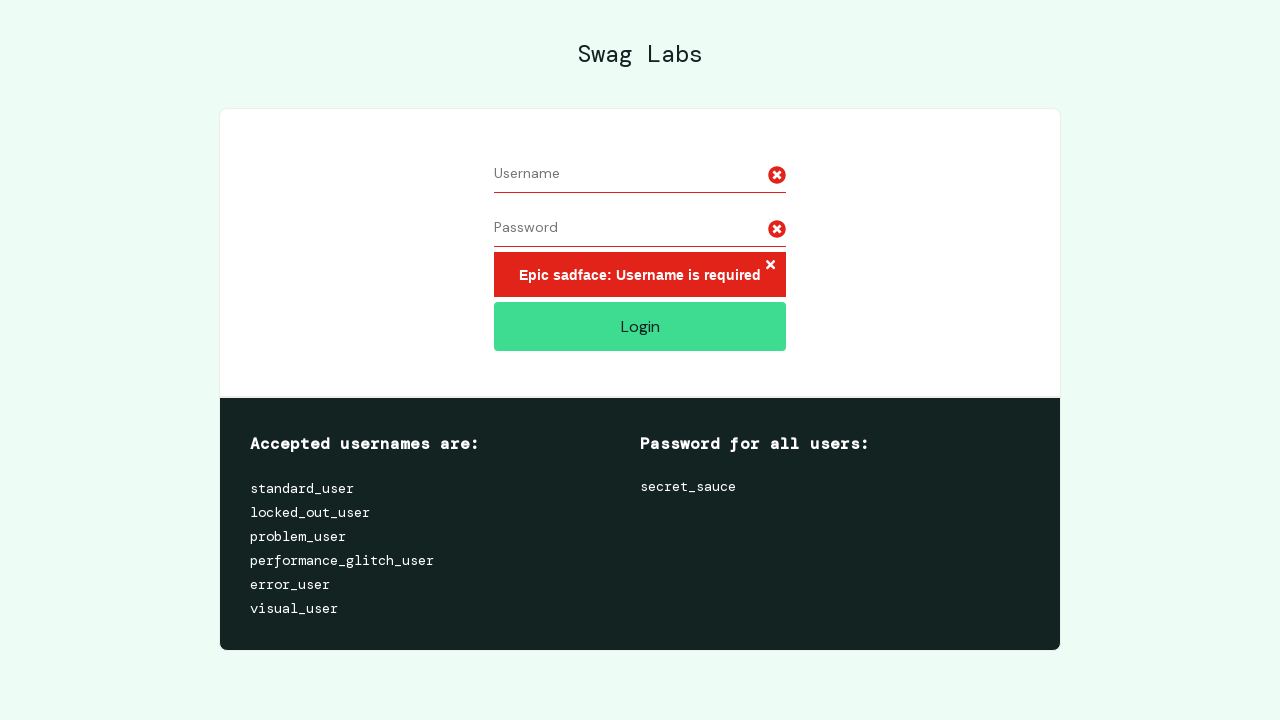

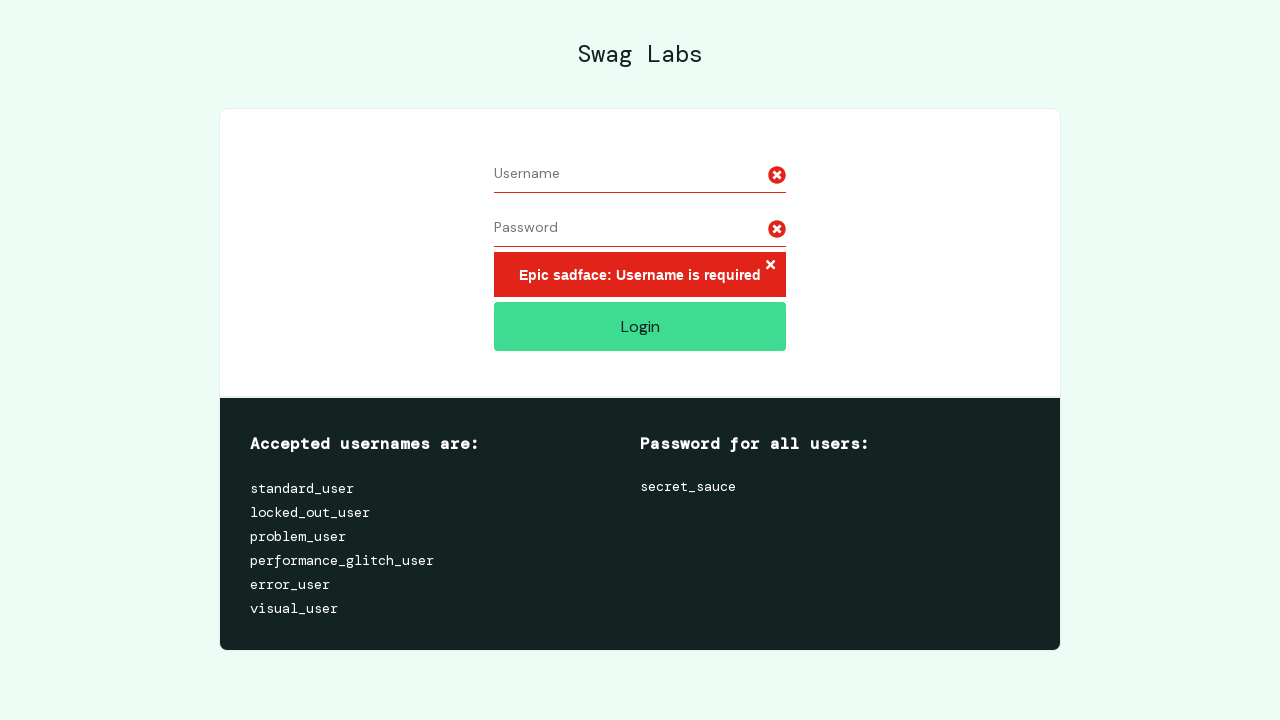